Tests e-commerce functionality by searching for products, adding a specific item to cart, and proceeding through checkout

Starting URL: https://rahulshettyacademy.com/seleniumPractise/#/

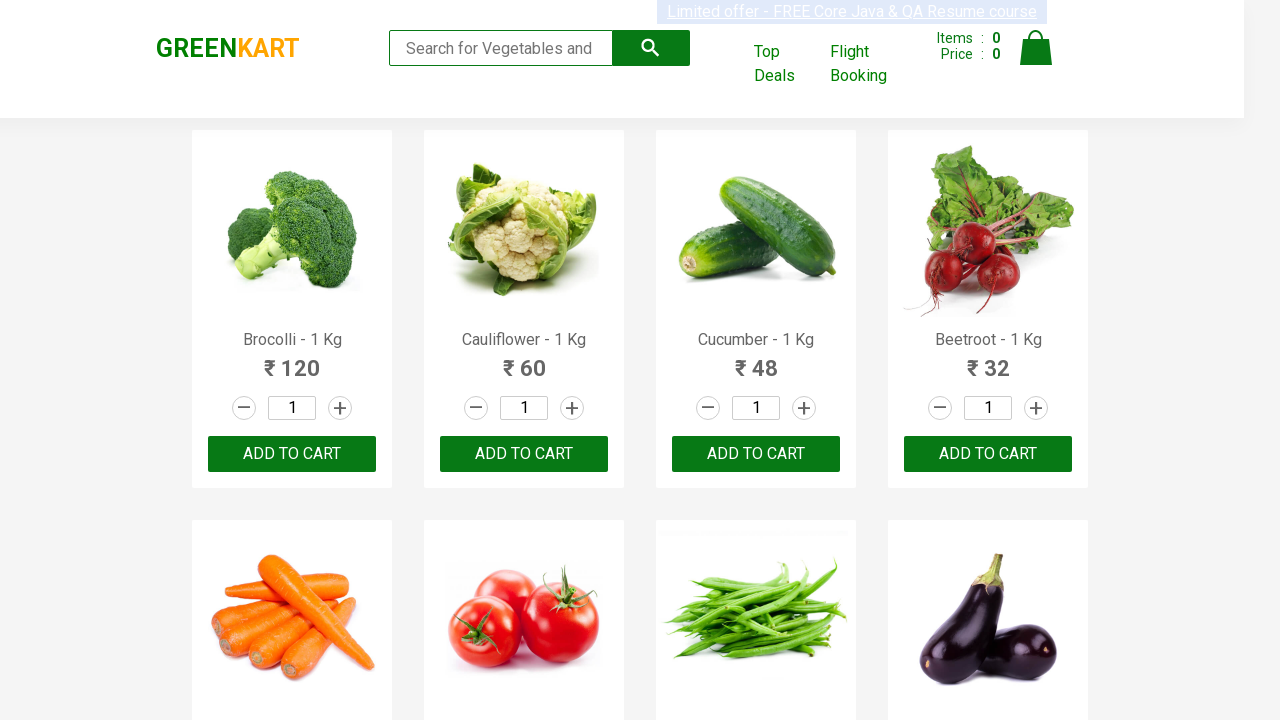

Filled search field with 'ca' to search for products on input[type='search']
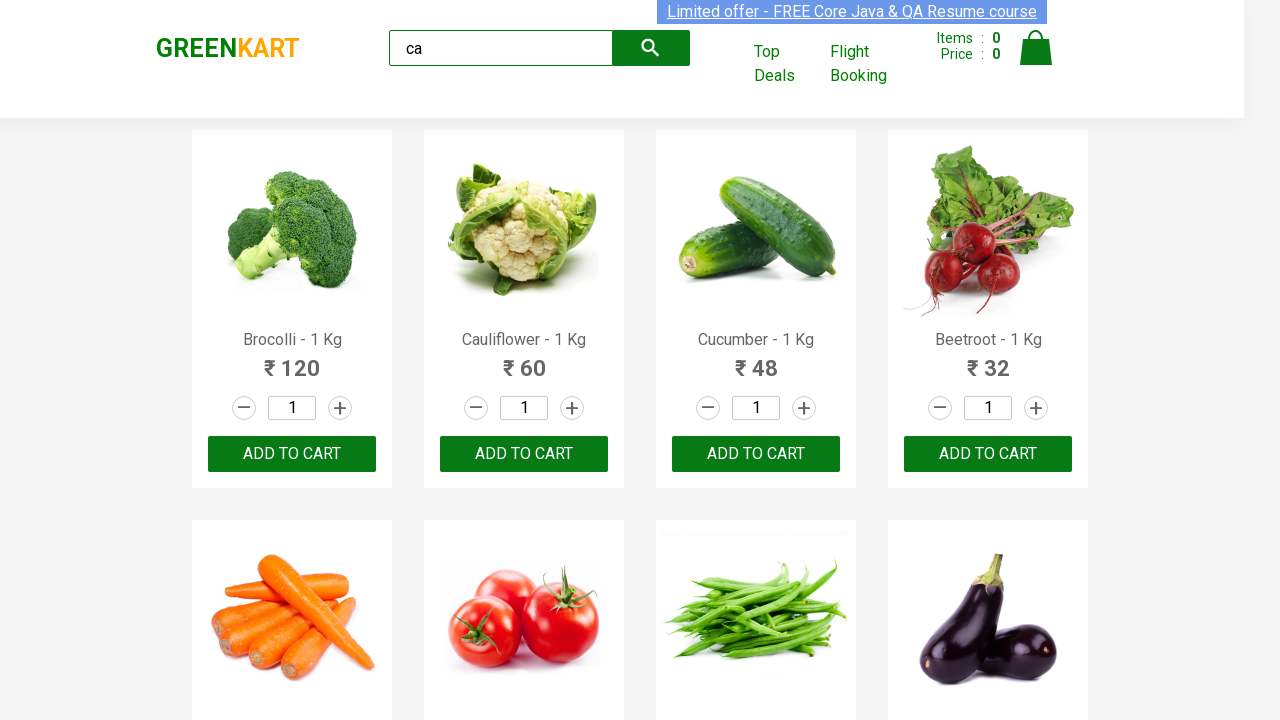

Product list loaded after search
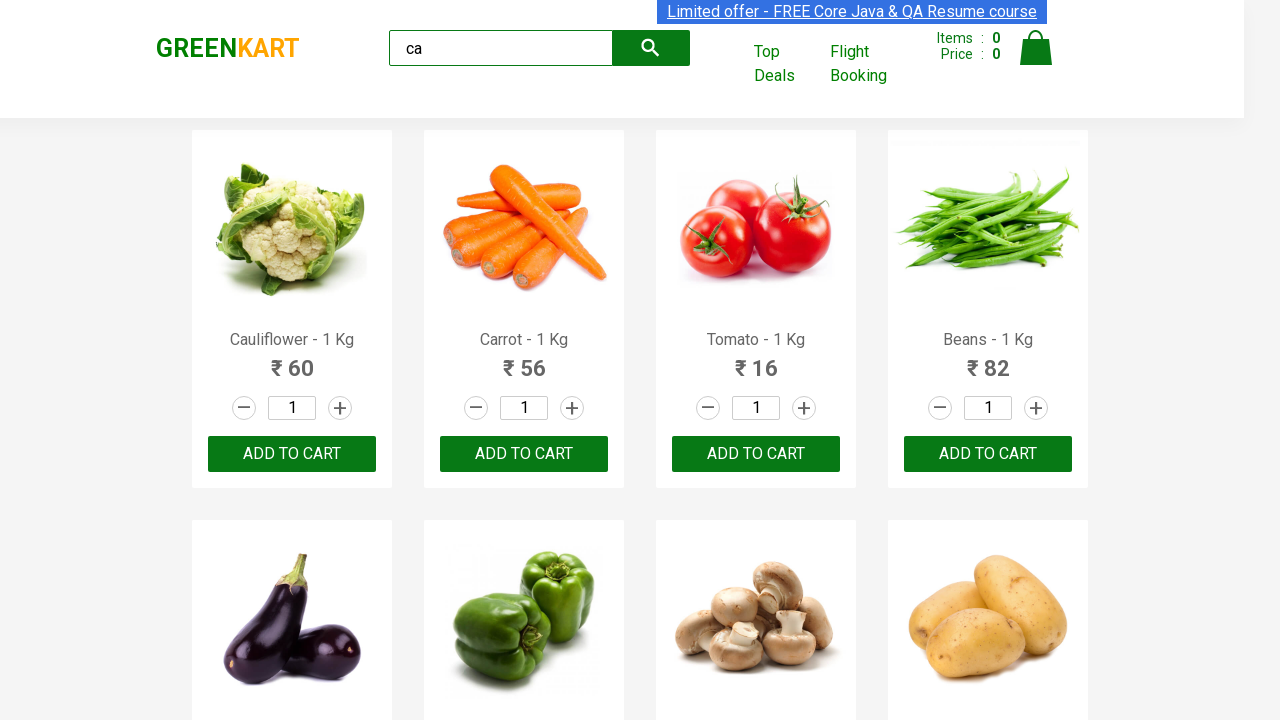

Found Cashews product and clicked add to cart button
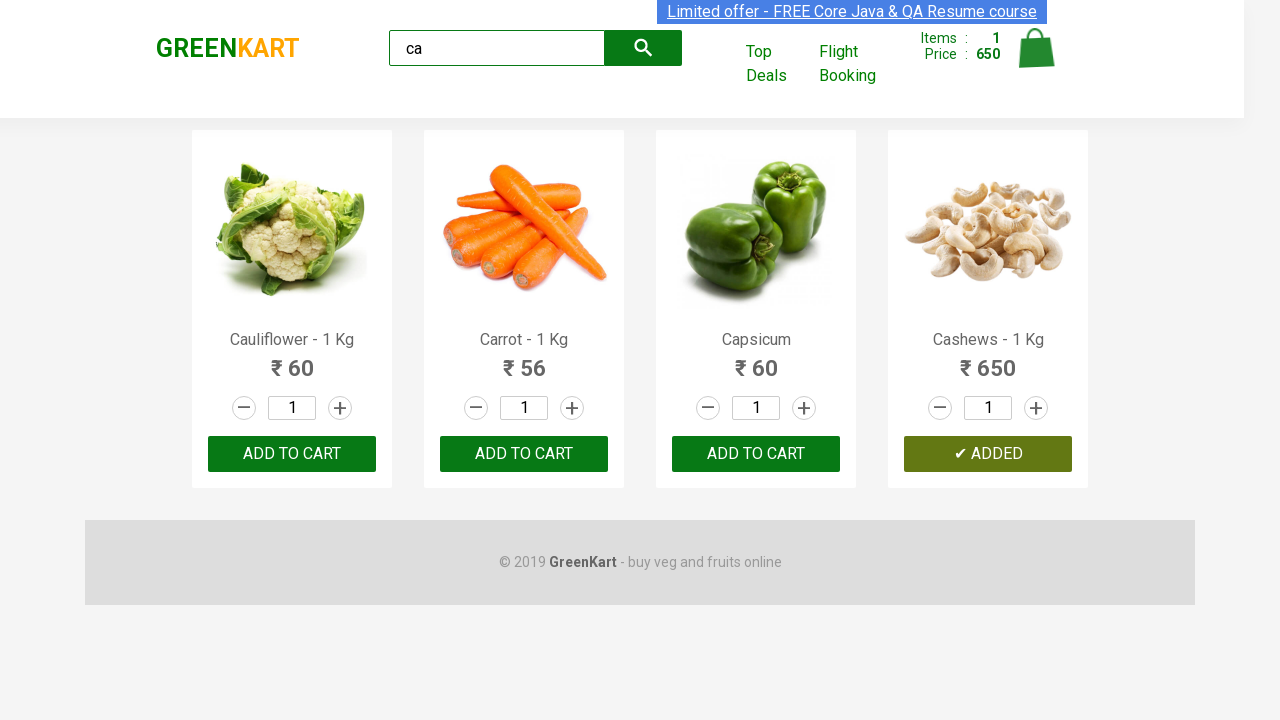

Clicked cart icon to view shopping cart at (1036, 59) on a.cart-icon
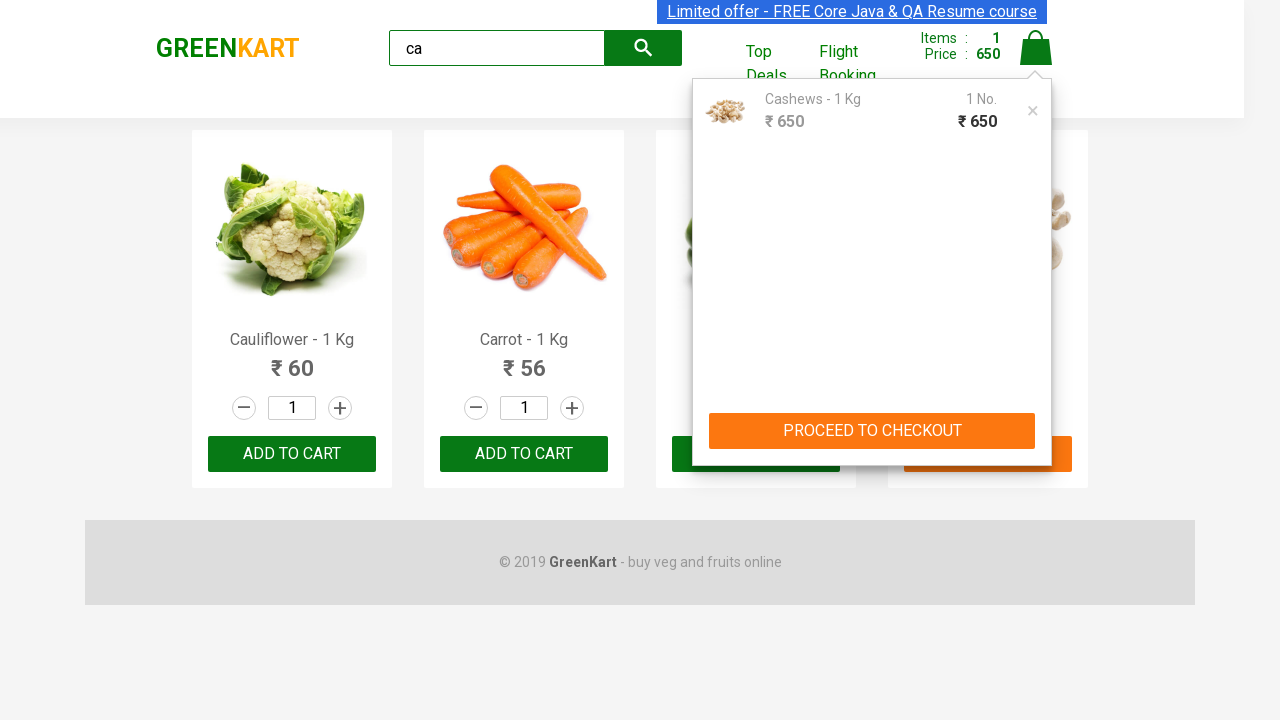

Clicked PROCEED TO CHECKOUT button at (872, 431) on text='PROCEED TO CHECKOUT'
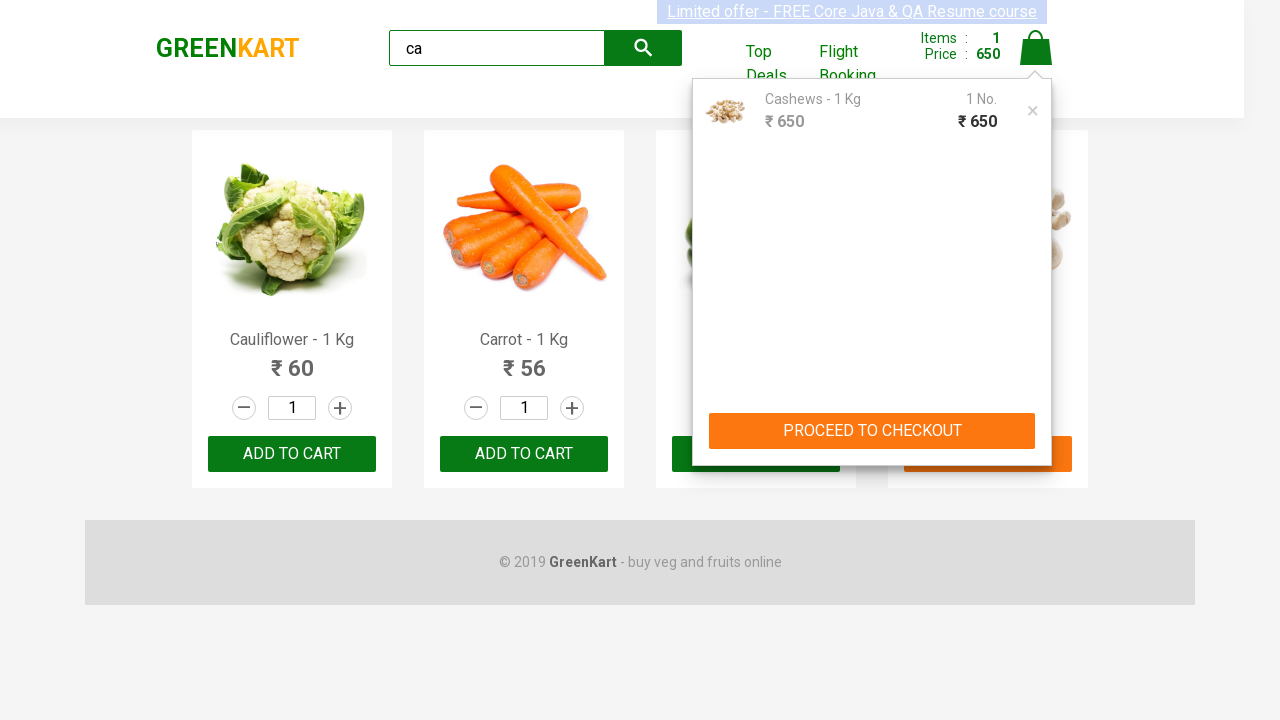

Final checkout button became visible
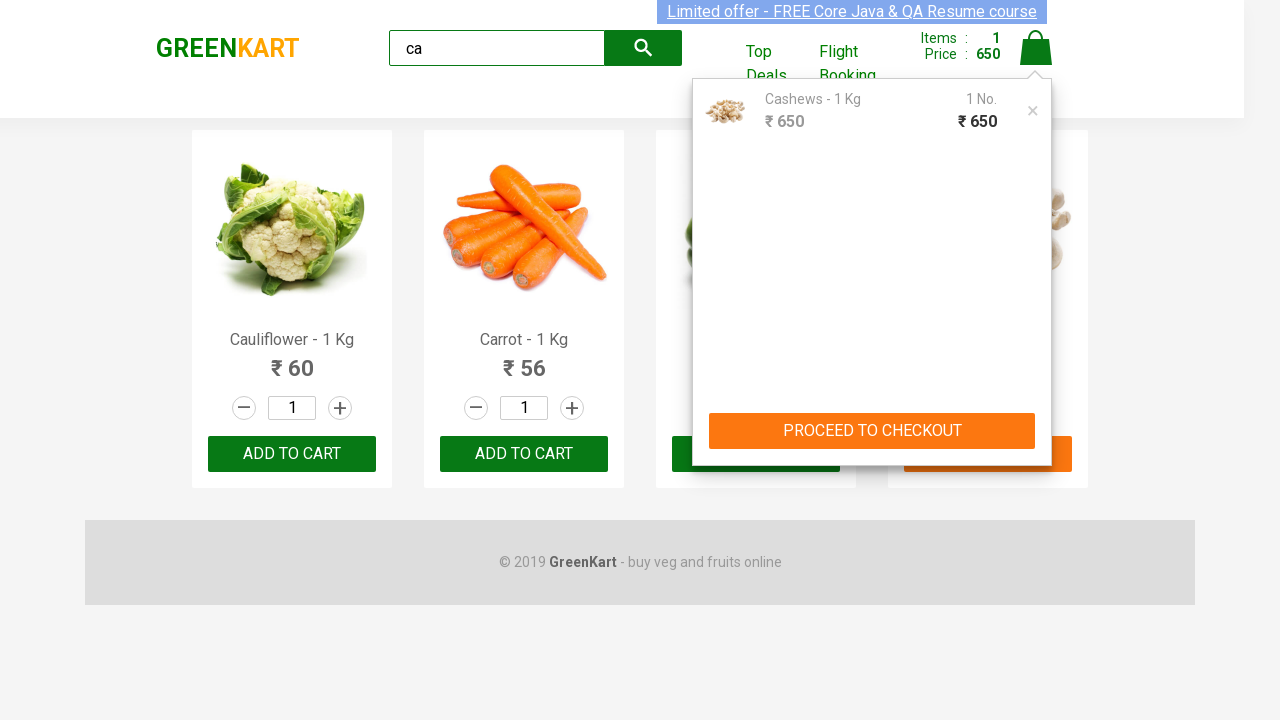

Clicked final checkout button to complete purchase at (292, 454) on div.products-wrapper button:not(.promoBtn):visible
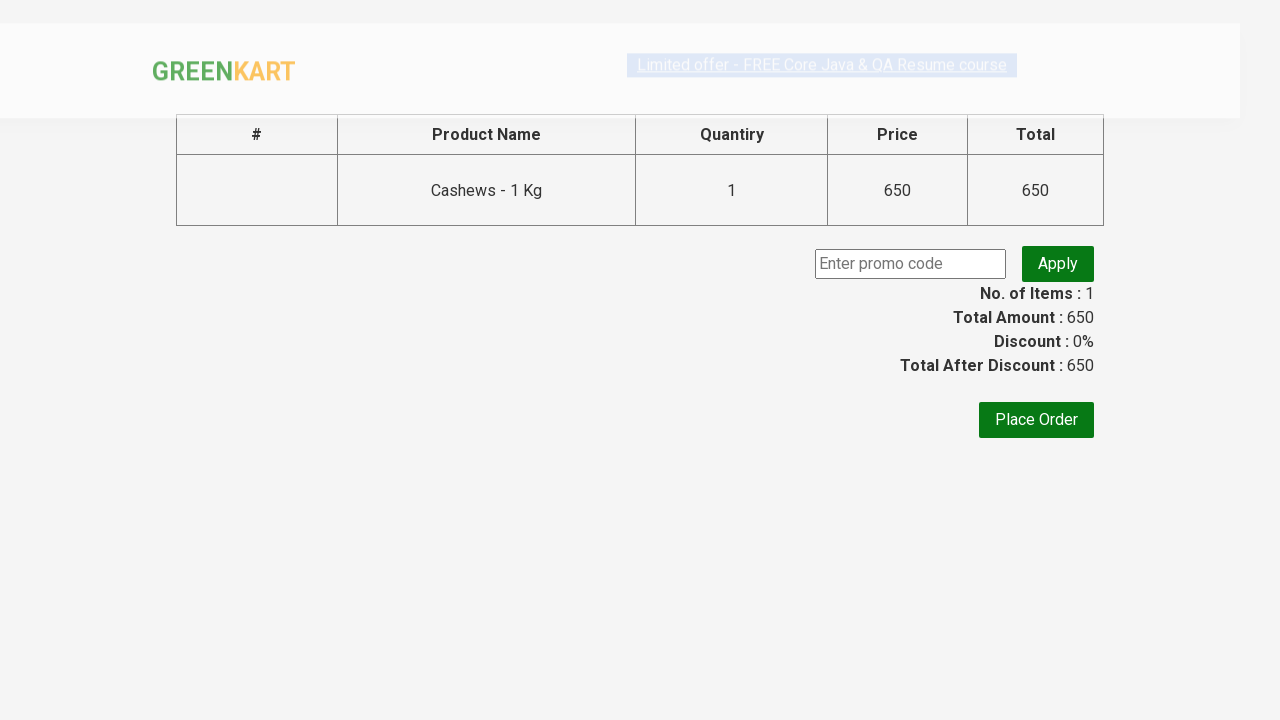

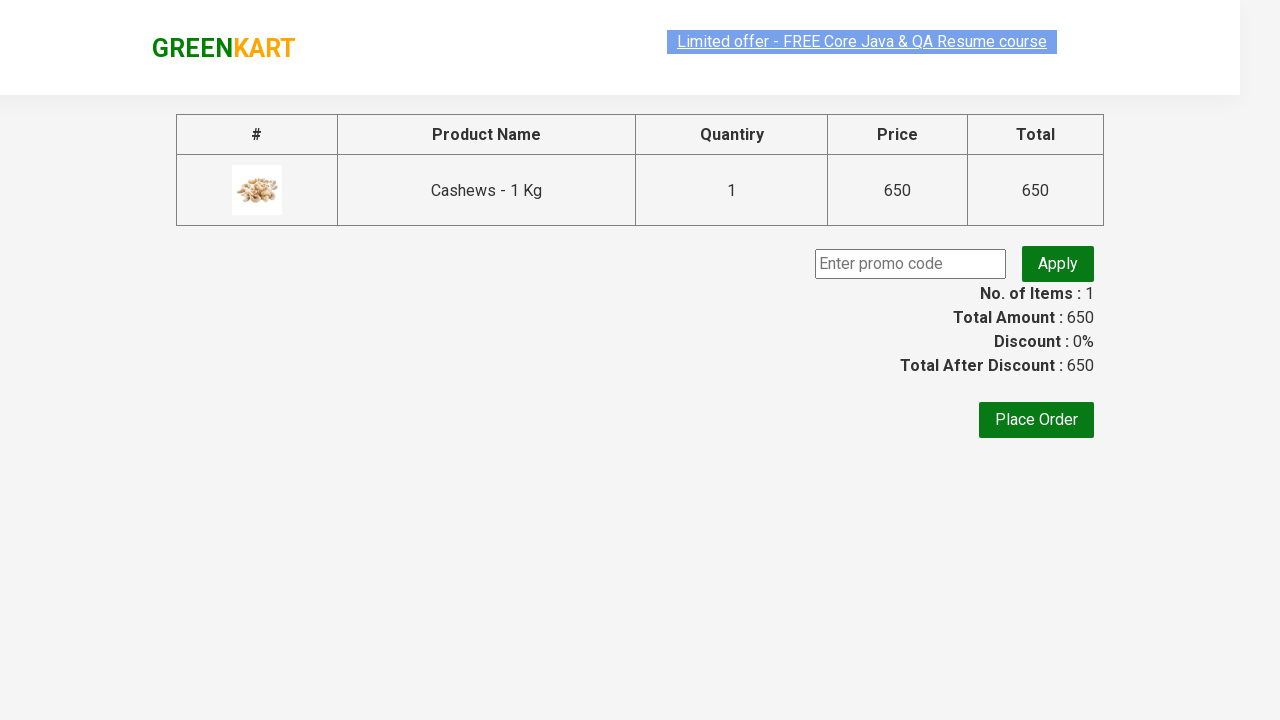